Tests the clear button functionality in the add person modal by opening the modal, clicking clear, and verifying all fields are reset to default values.

Starting URL: https://kristinek.github.io/site/tasks/list_of_people.html

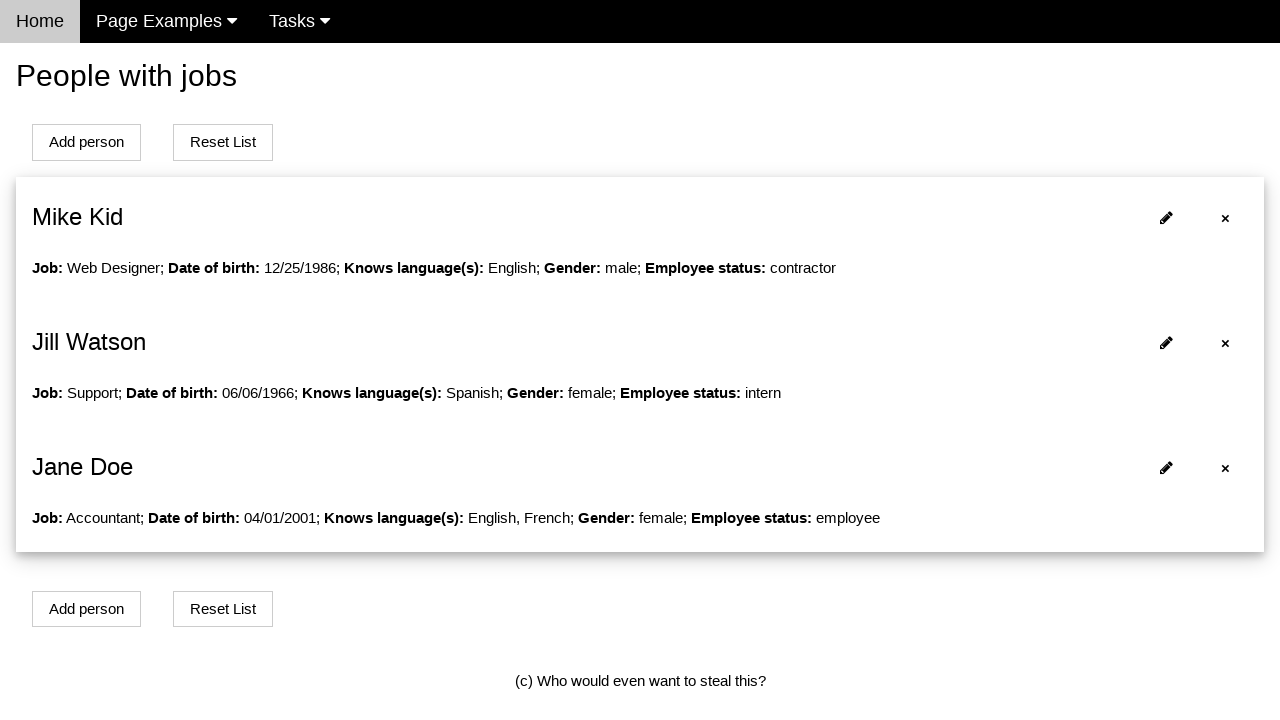

Clicked Add Person button to open modal at (86, 142) on button[onclick='openModalForAddPerson()']
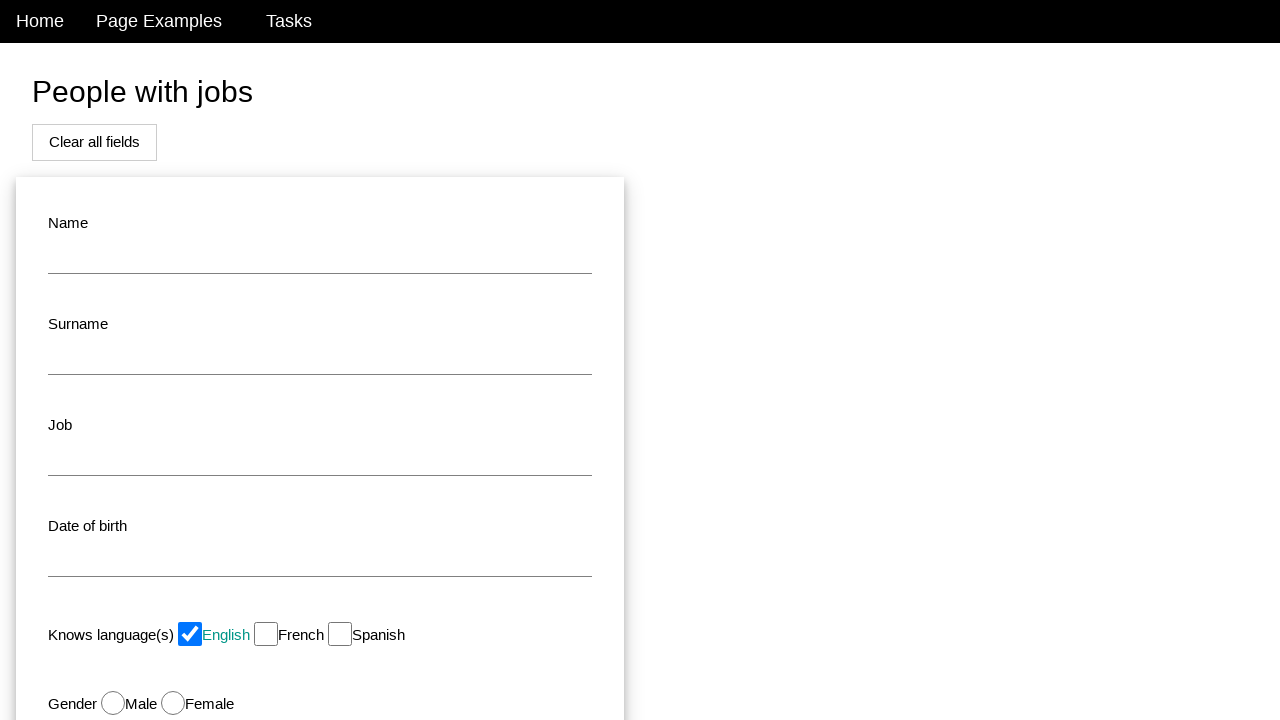

Clicked clear button in the modal at (94, 142) on div.clear-btn button
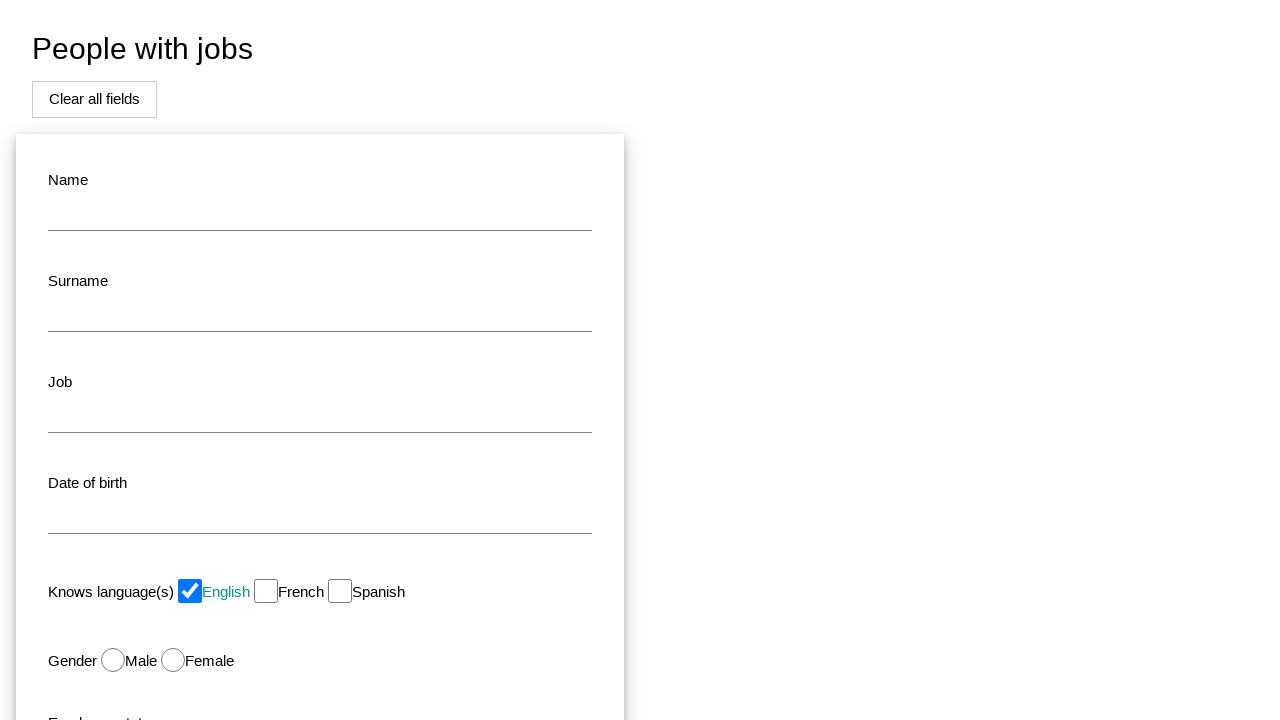

Name field is present in DOM (form cleared and ready)
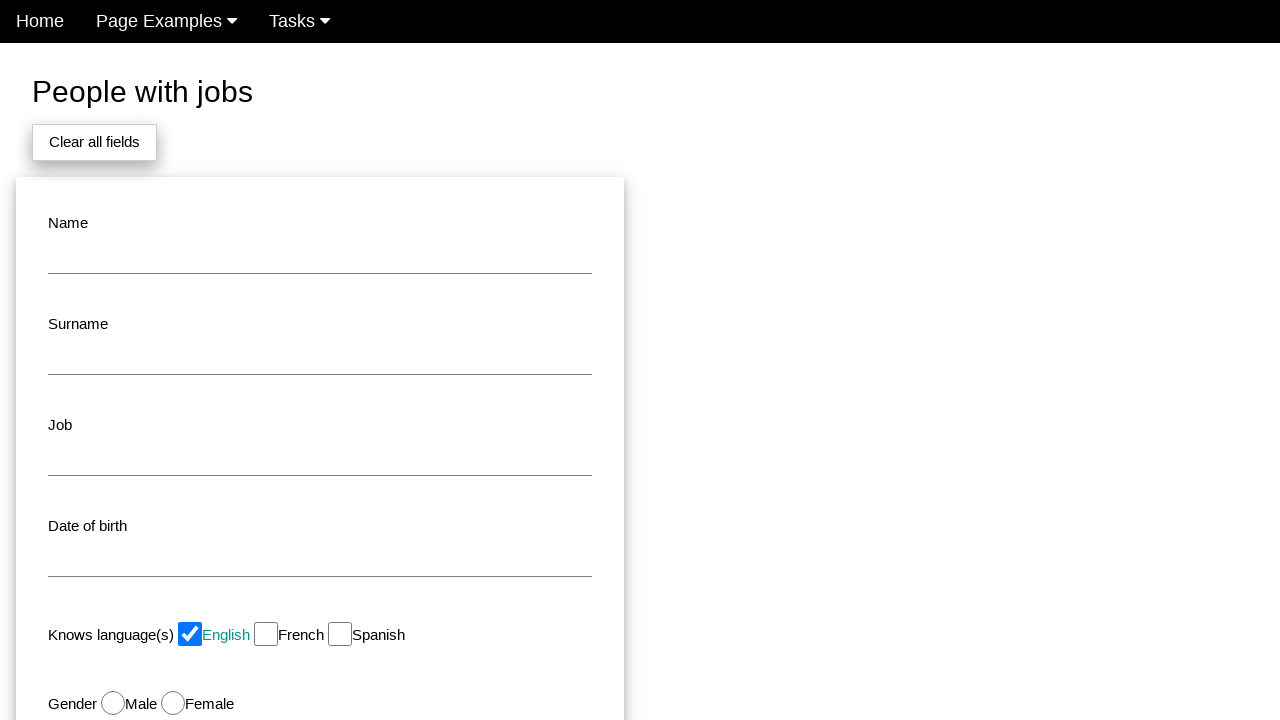

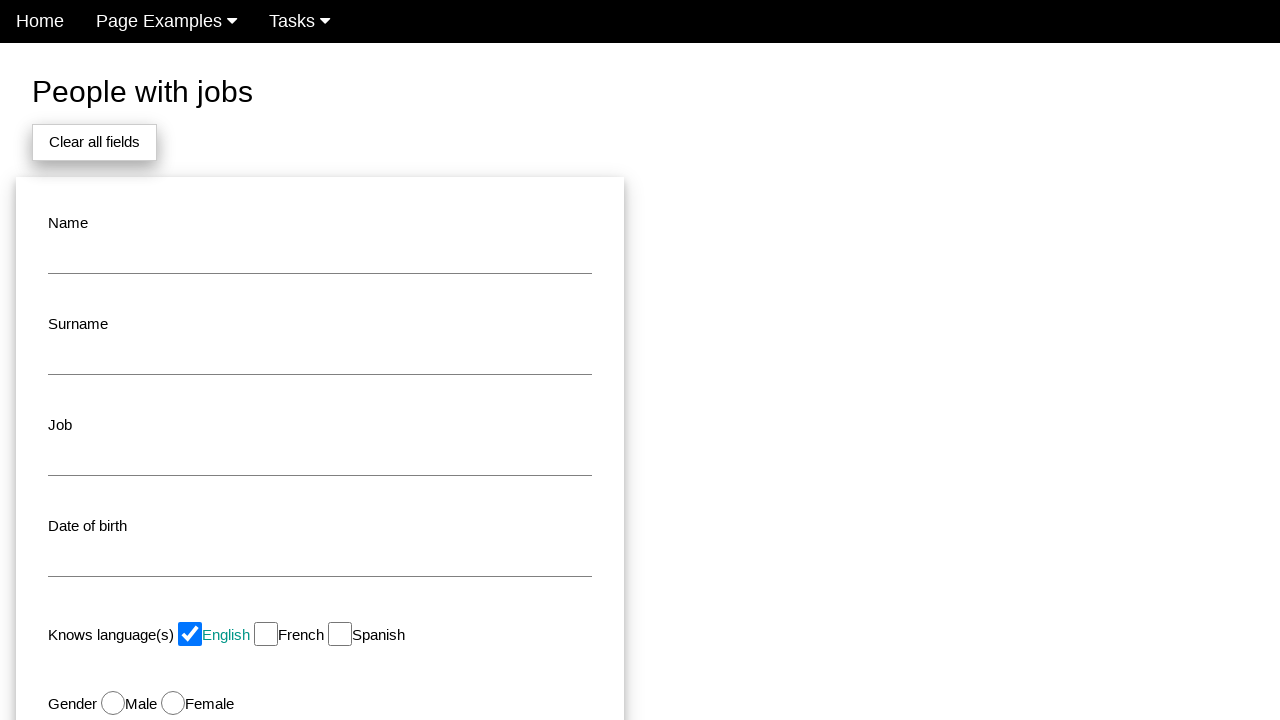